Tests Python.org search functionality by entering a search query and verifying results are displayed

Starting URL: http://www.python.org

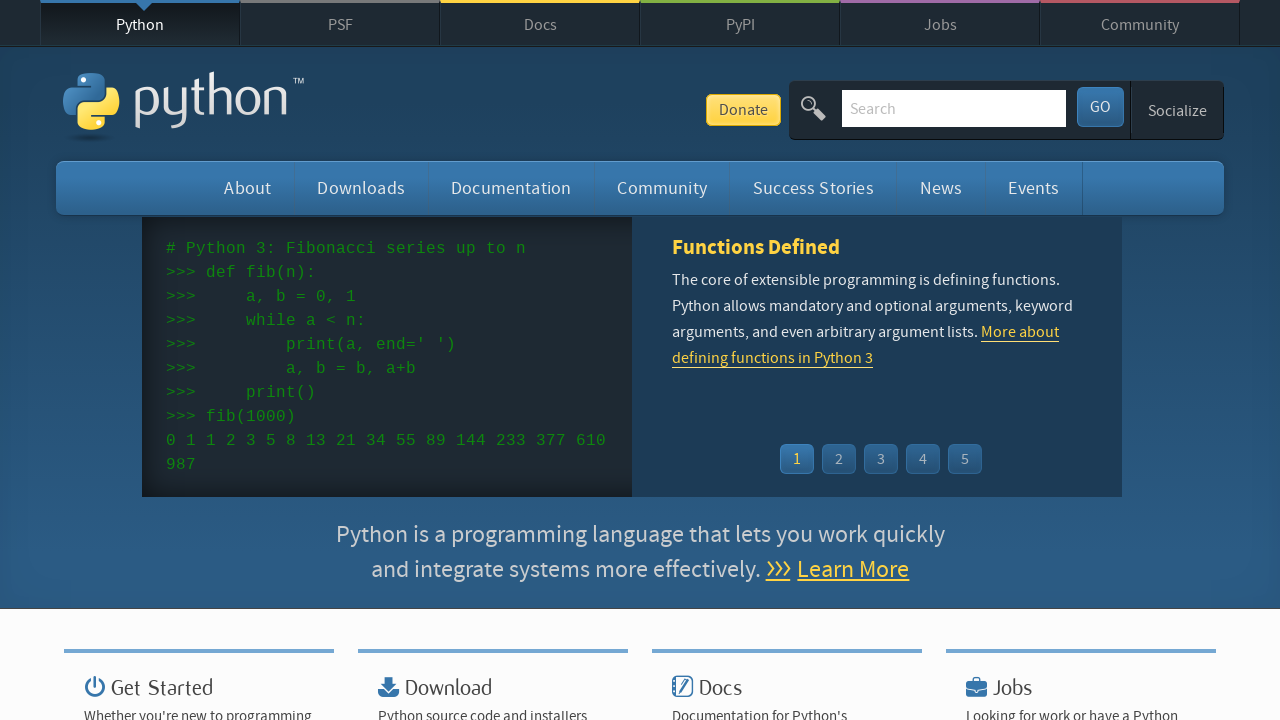

Filled search input field with 'pycon' on input[name='q']
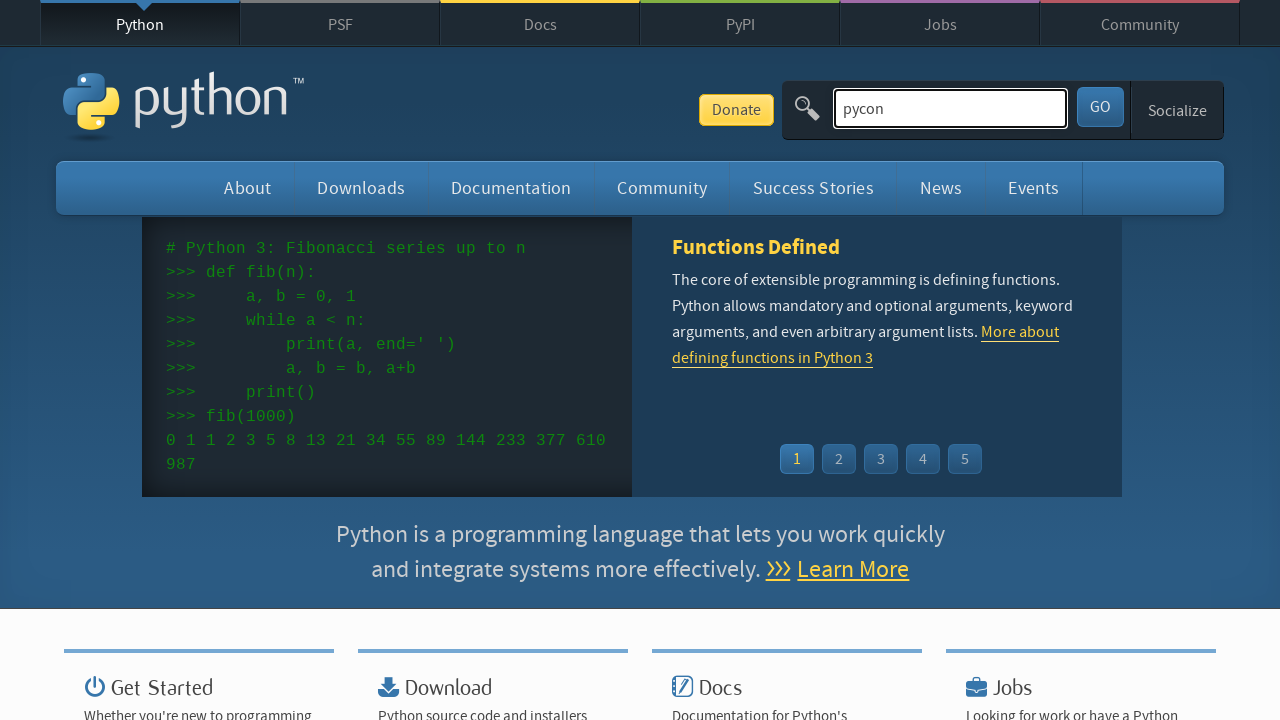

Pressed Enter to submit search query on input[name='q']
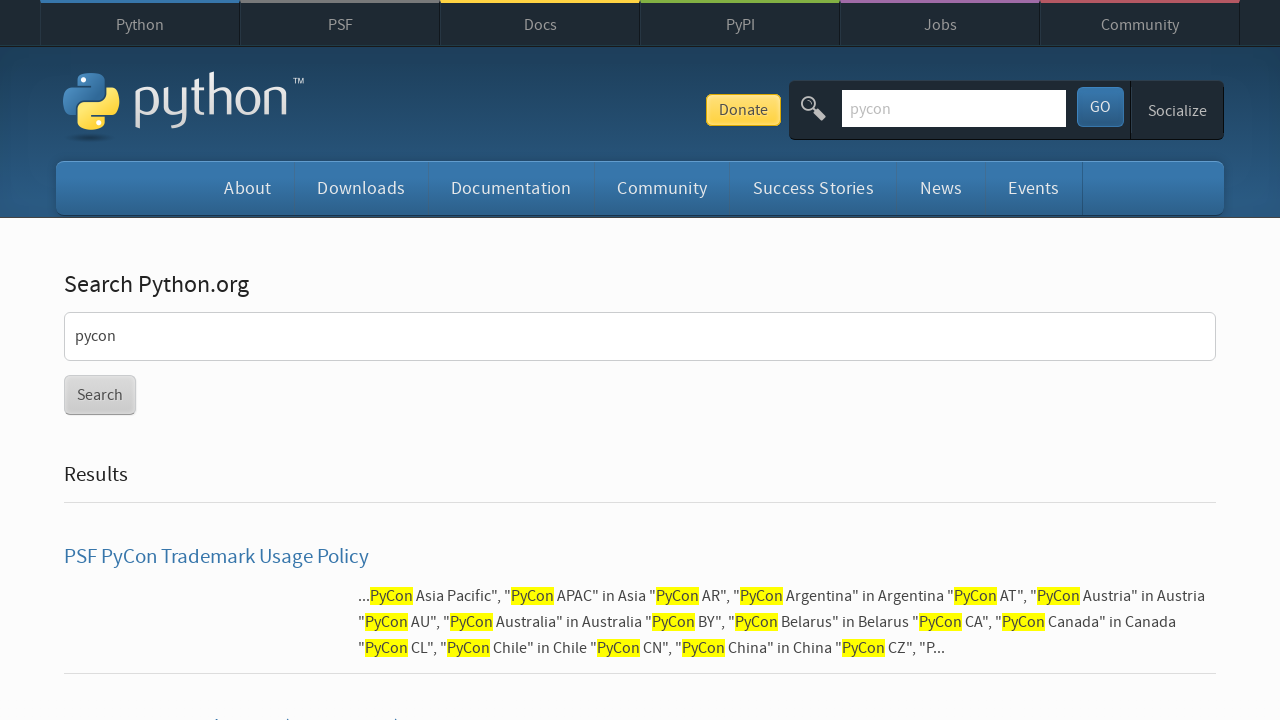

Waited for search results page to load (networkidle)
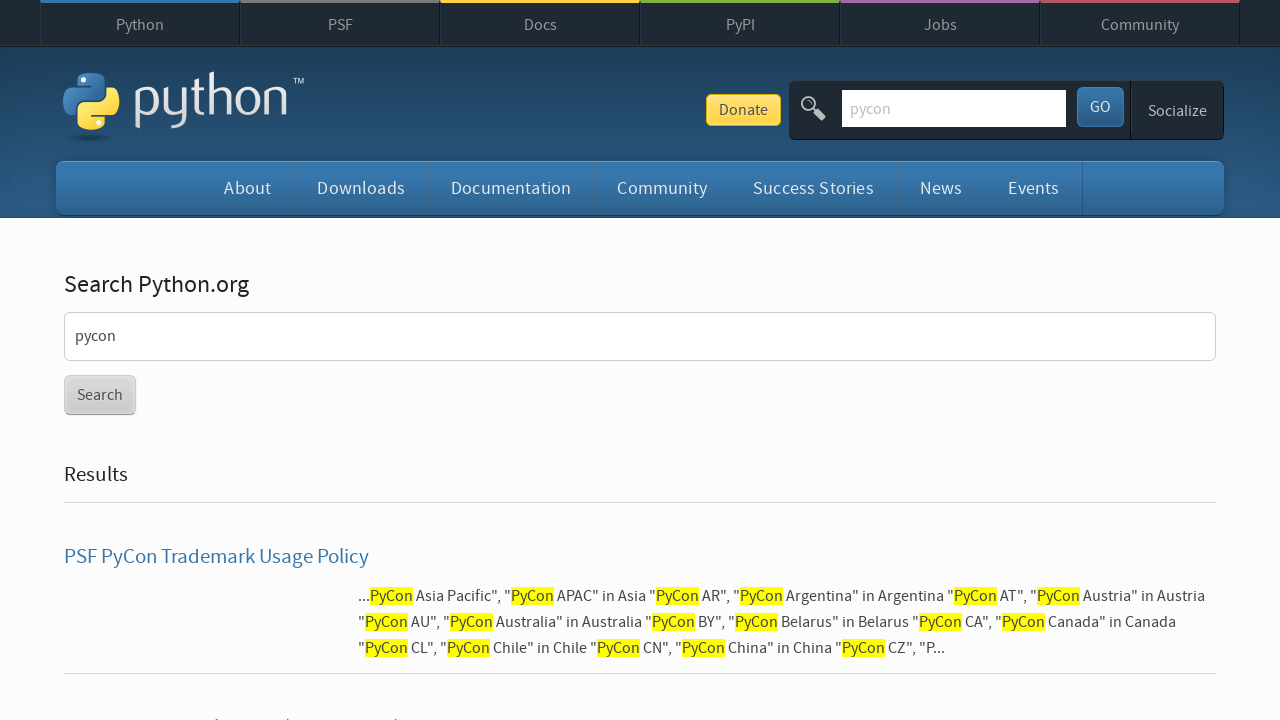

Verified search results are displayed (no 'No results found' message)
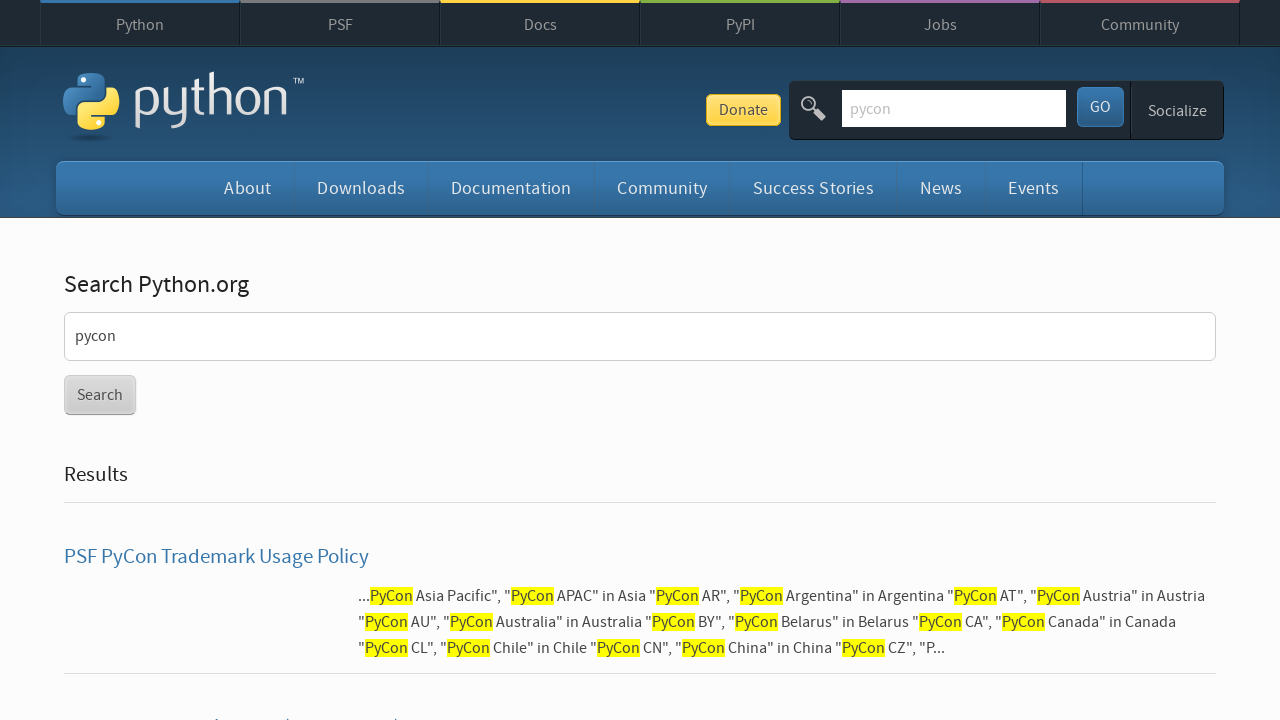

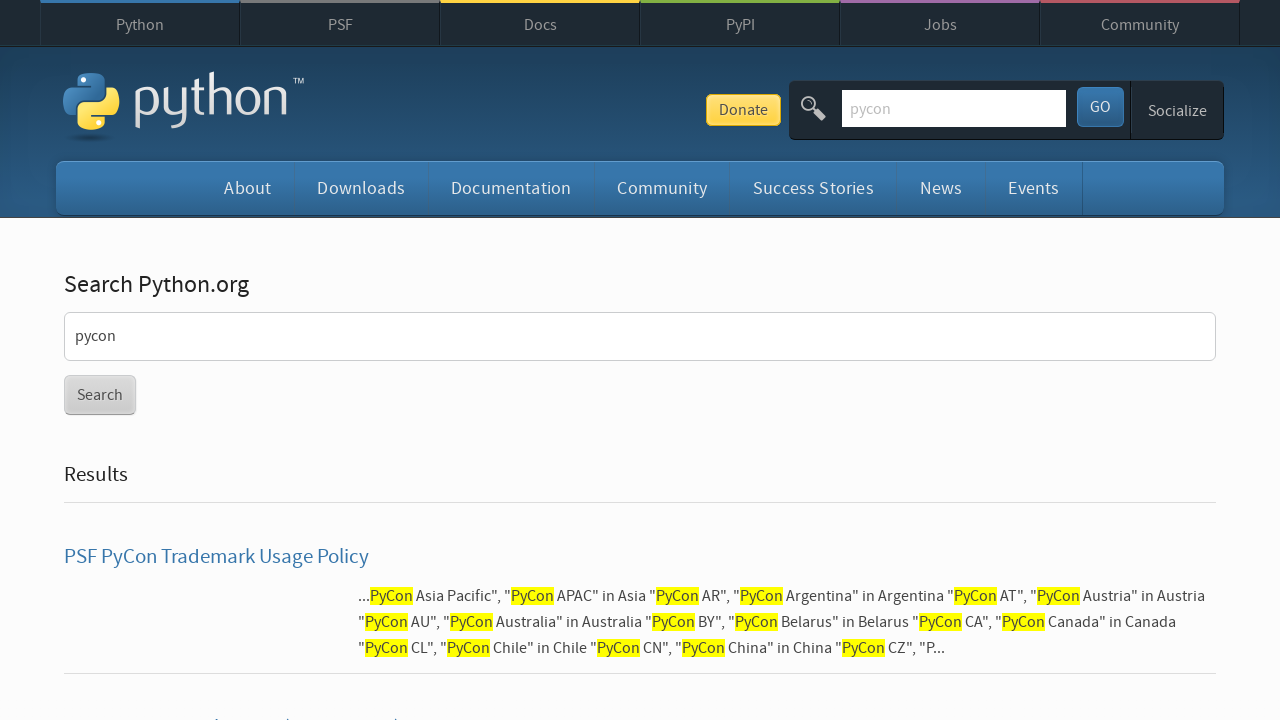